Navigates to mycontactform.com and verifies that links are present on the homepage by waiting for anchor elements to load.

Starting URL: https://www.mycontactform.com/

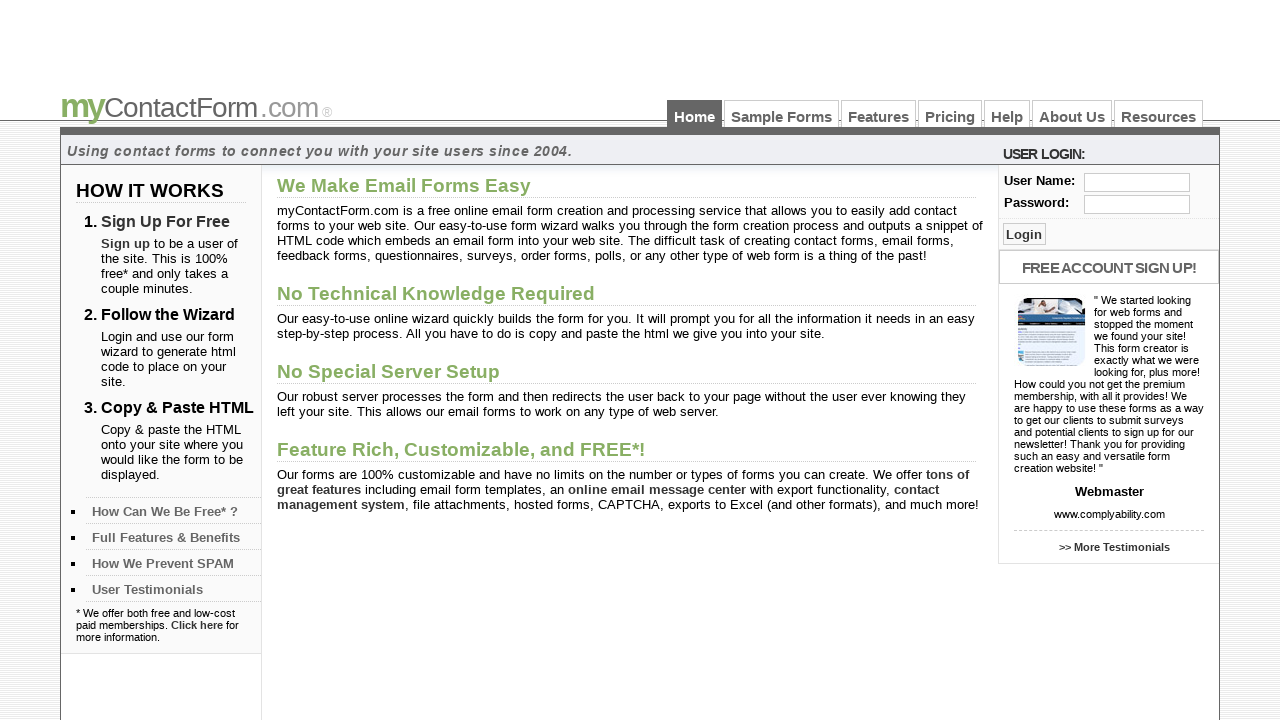

Navigated to mycontactform.com homepage
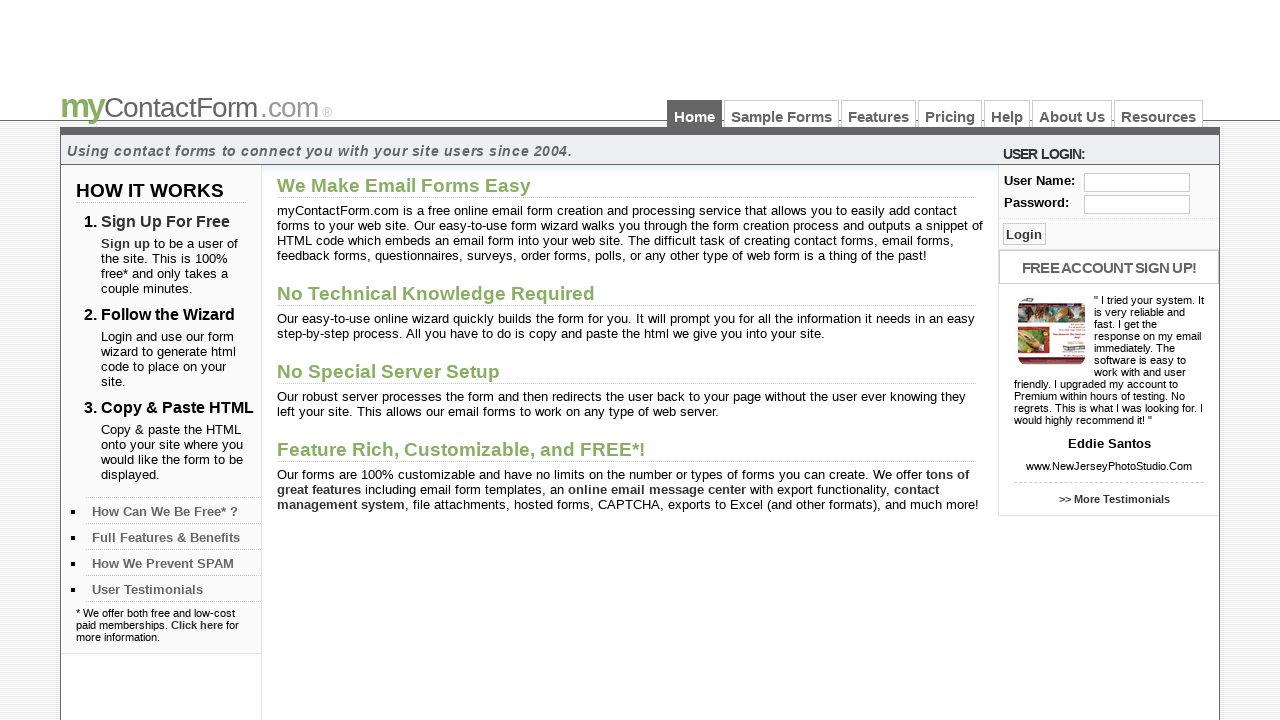

Waited for anchor elements to load
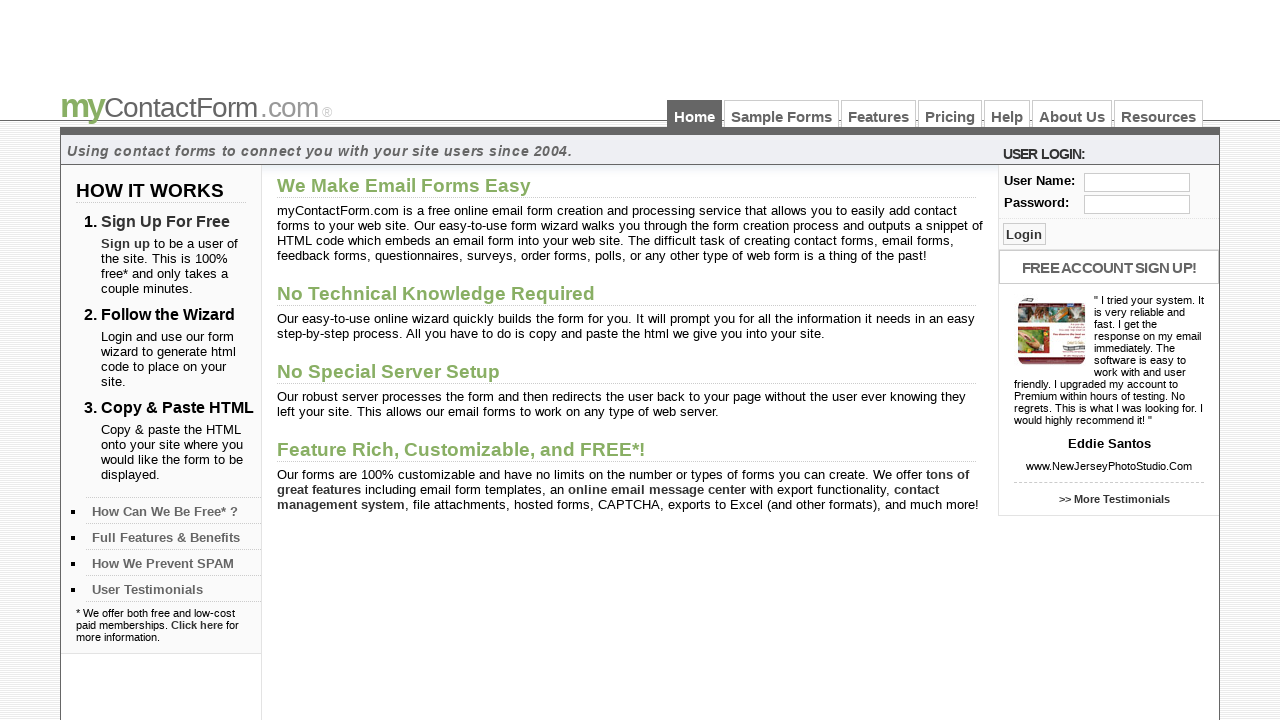

Located all anchor elements on the page
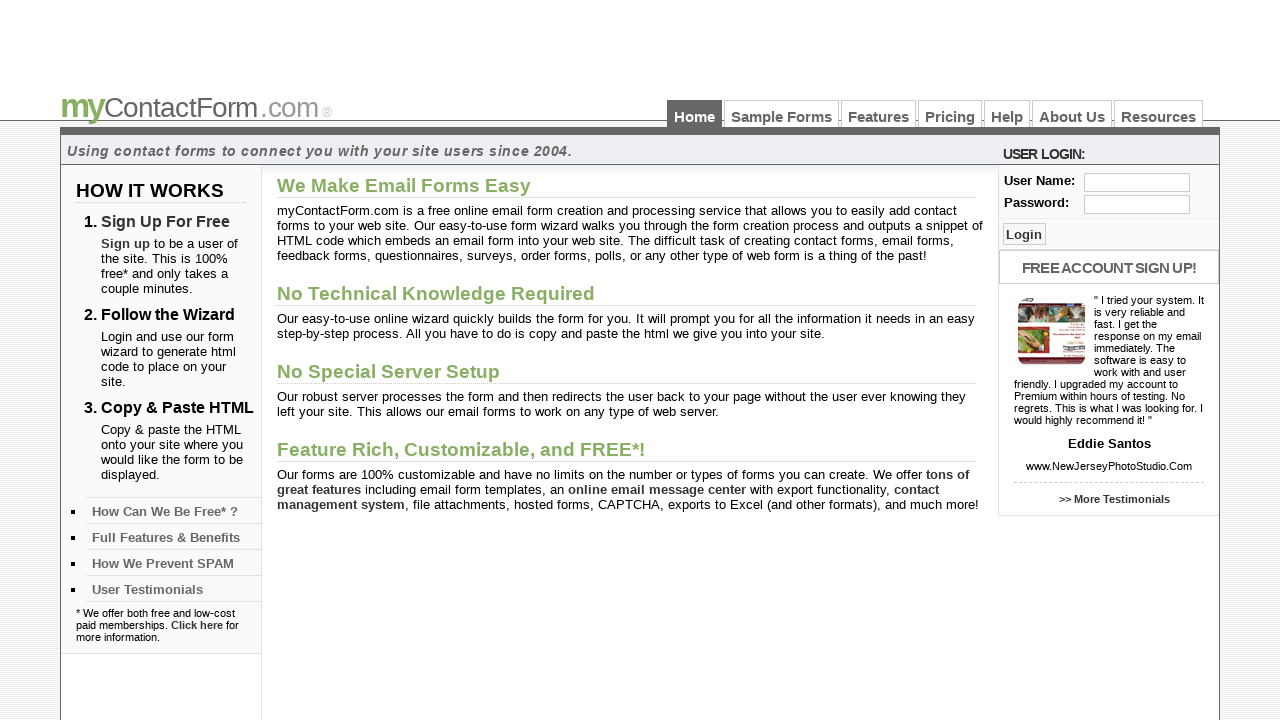

Verified that links are present on the homepage
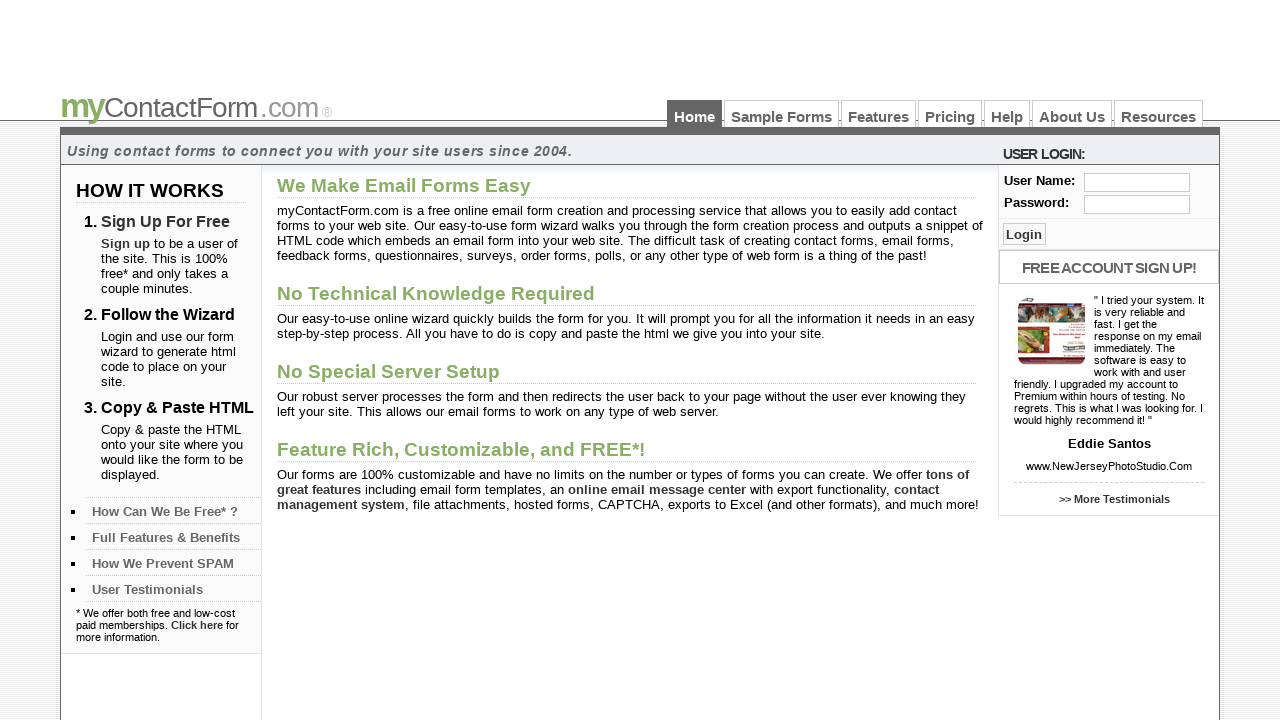

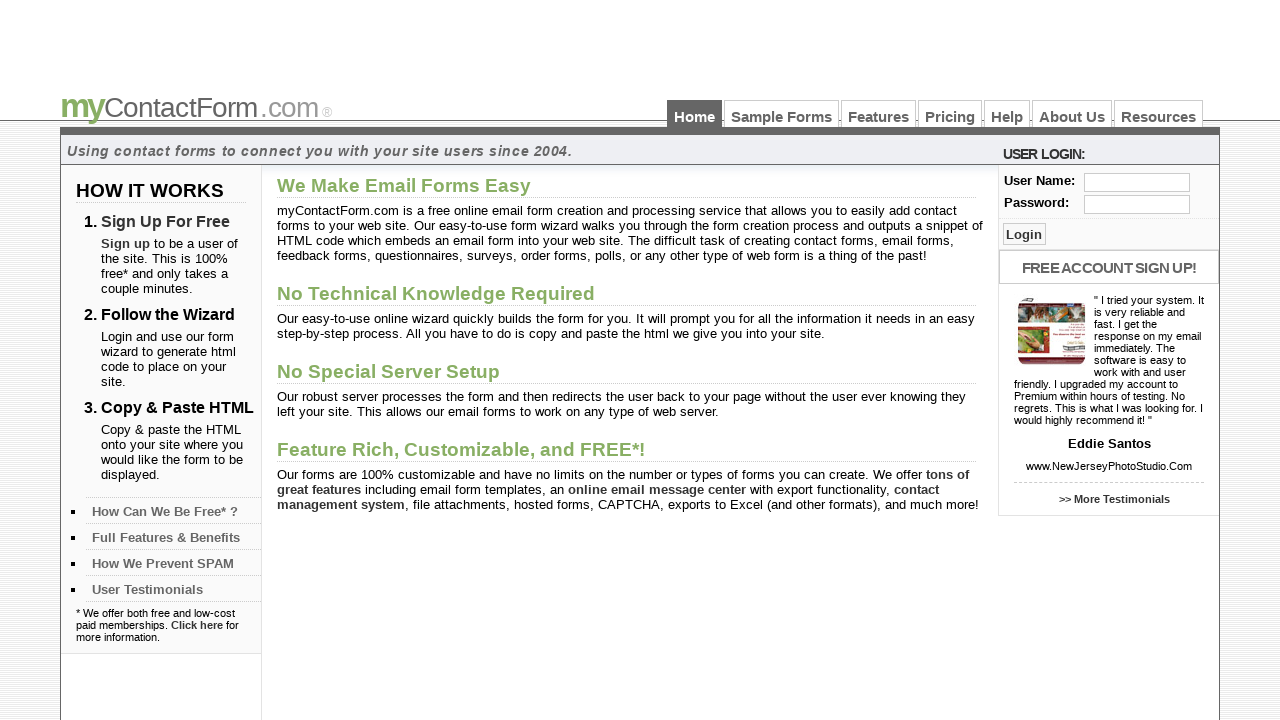